Tests navigation to Privacy Policy page via bottom link and verifies the page title

Starting URL: https://www.bestbuy.com

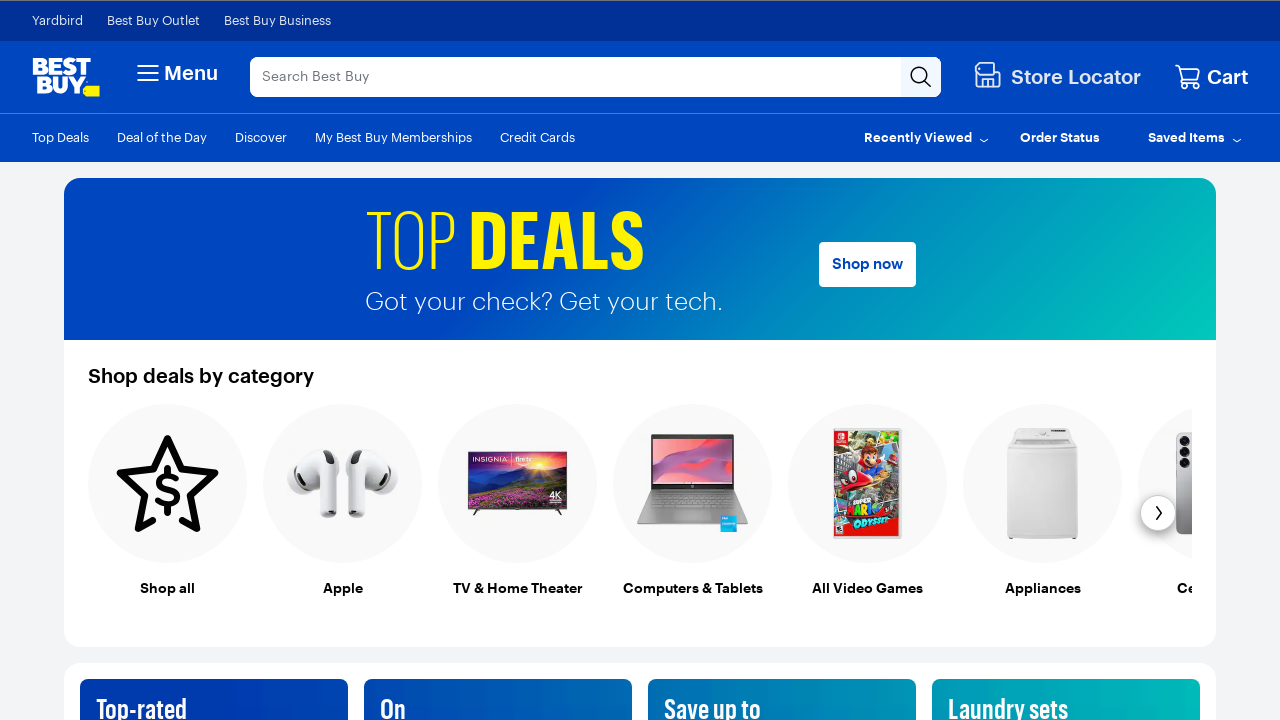

Clicked Privacy link in footer at (214, 636) on text=Privacy
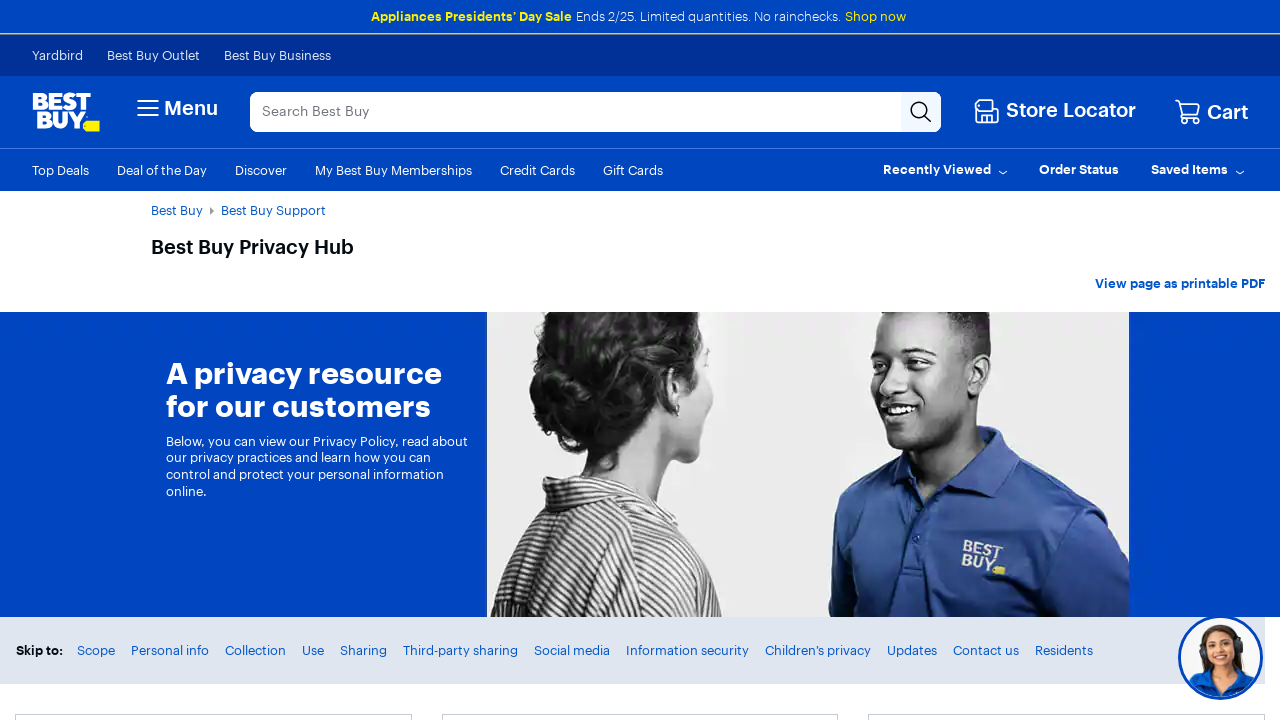

Privacy Policy page loaded (networkidle)
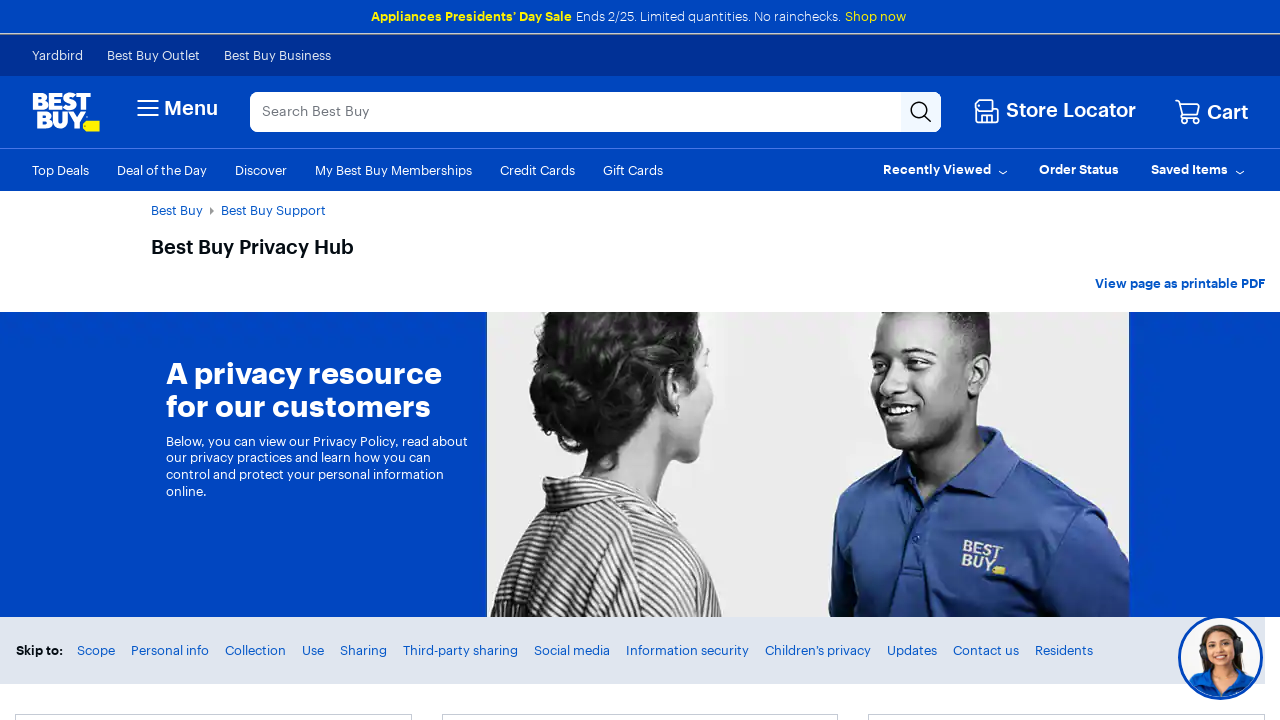

Verified 'Privacy' is present in page title
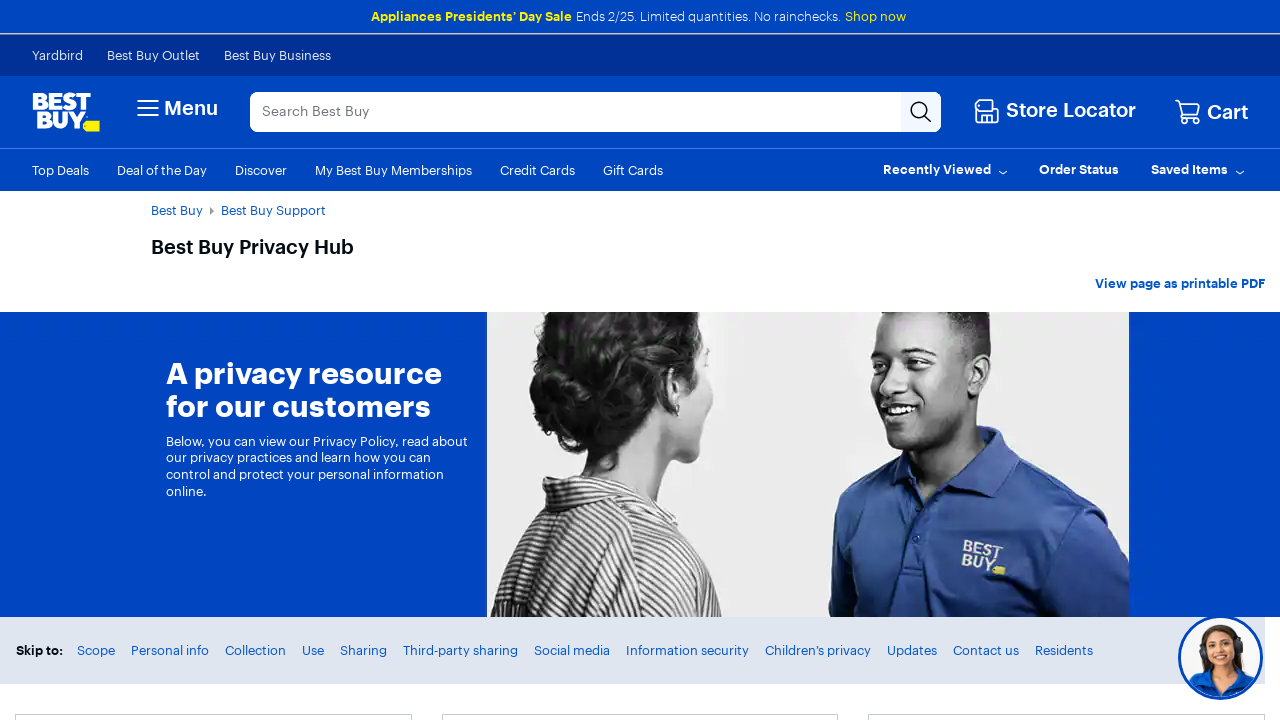

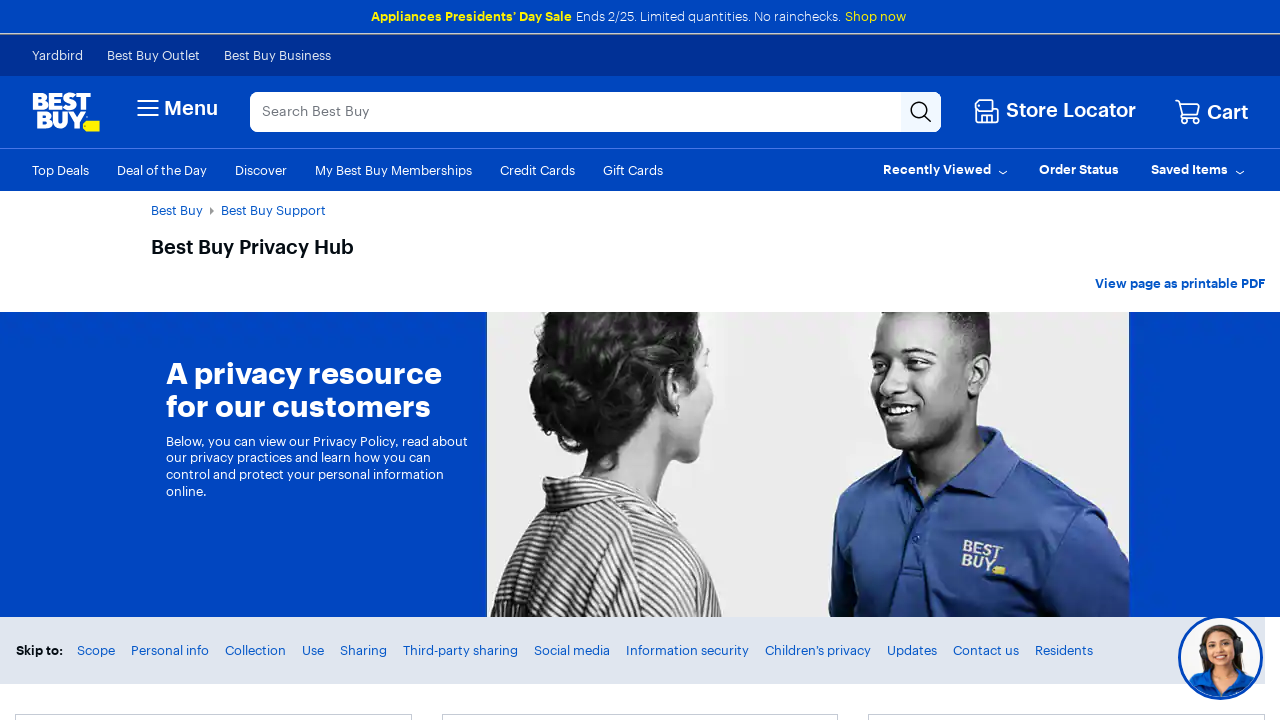